Tests e-commerce cart functionality by adding a product to cart, removing it from the cart, and clicking to continue shopping on the BrowserStack demo store.

Starting URL: https://www.bstackdemo.com/

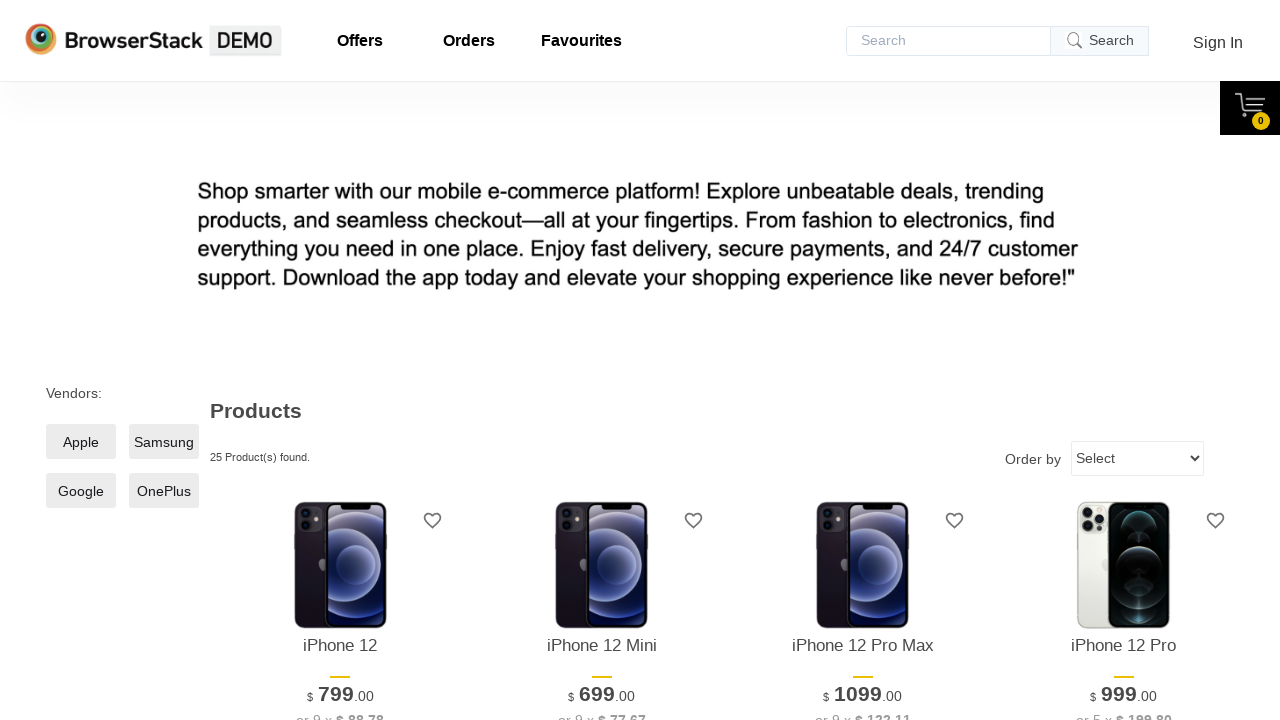

Clicked 'Add to cart' button for the 4th product at (1124, 361) on (//*[@class='shelf-item__buy-btn'])[4]
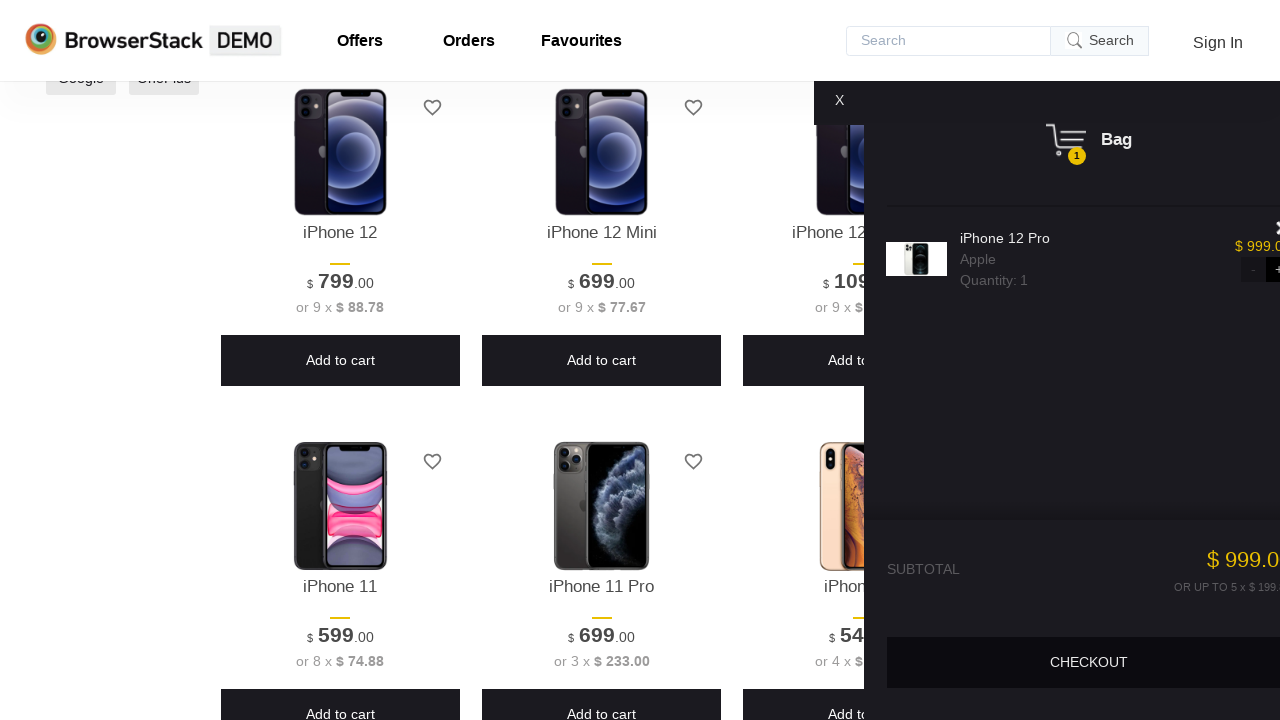

Waited 2 seconds for cart to update
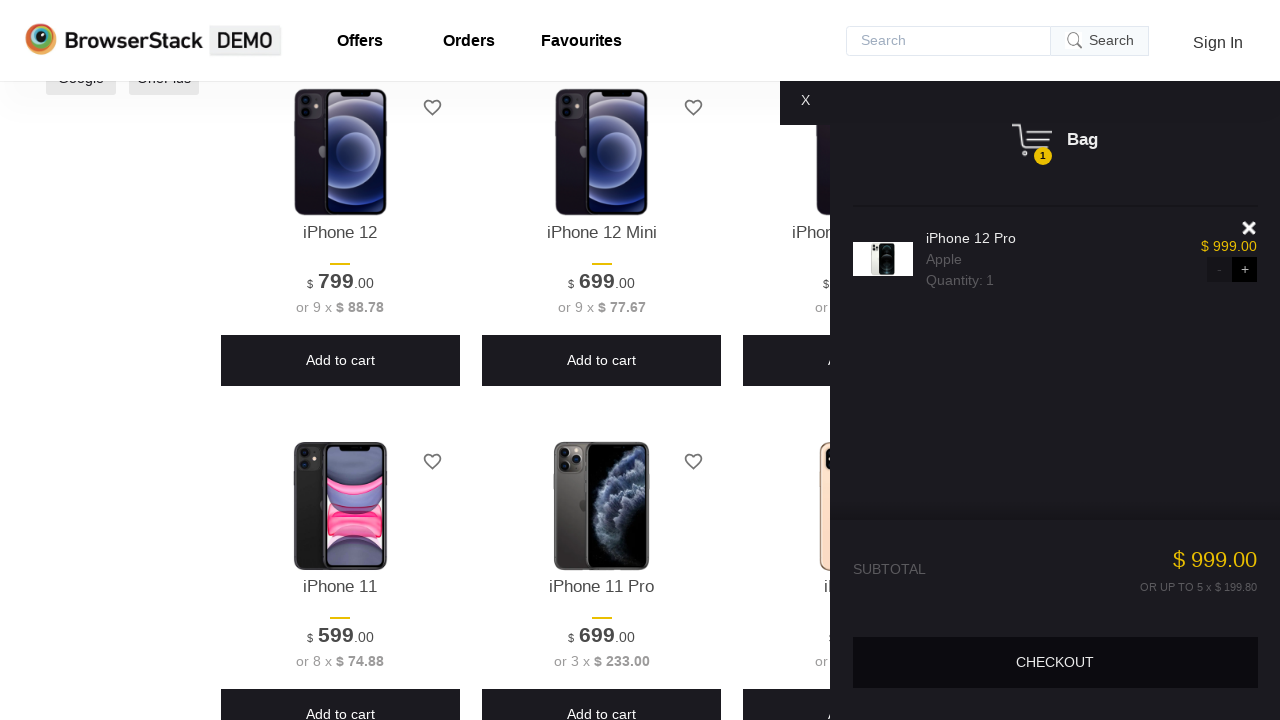

Clicked delete/remove button to remove product from cart at (1250, 228) on div.shelf-item__del
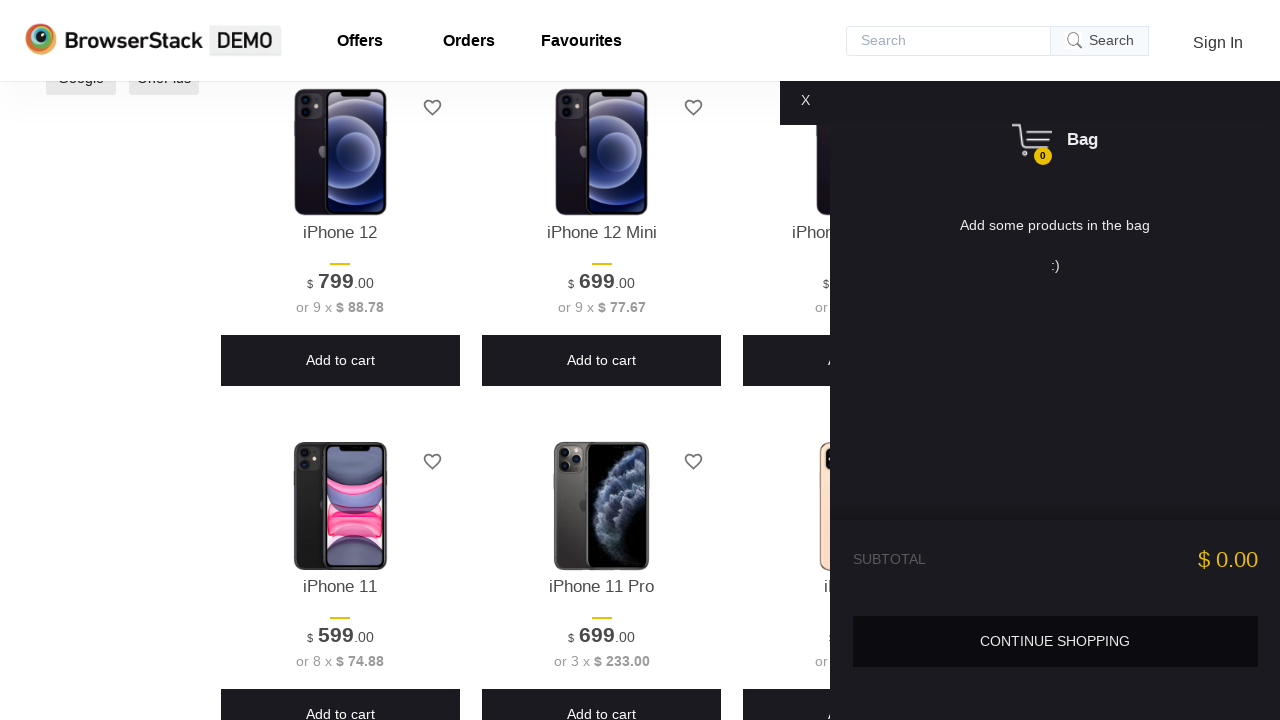

Clicked on empty cart message to continue shopping at (1055, 245) on p.shelf-empty
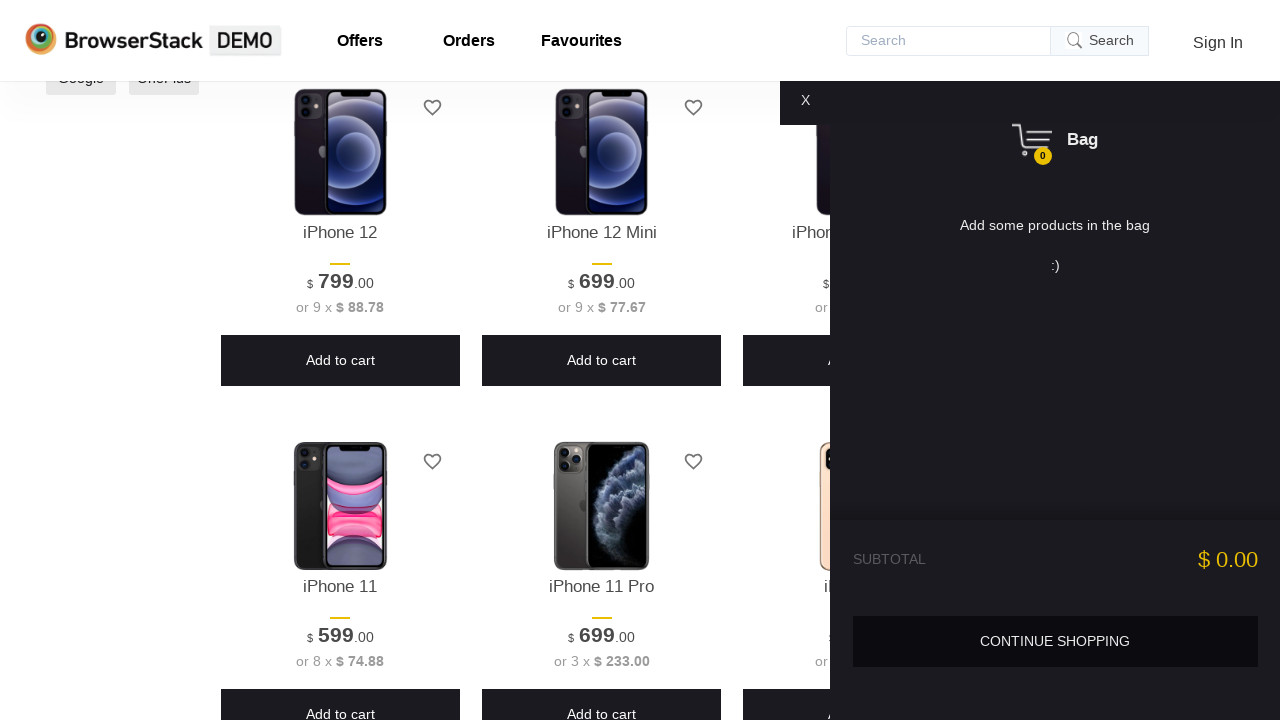

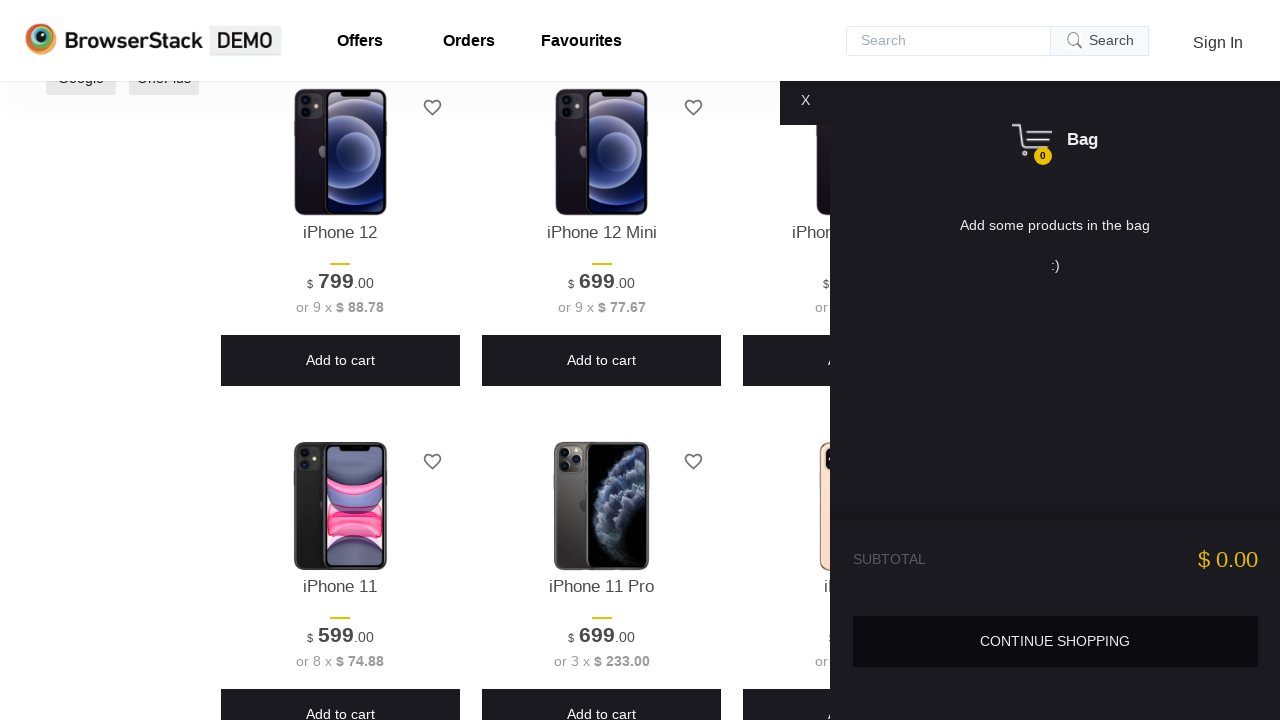